Navigates to jQuery UI website and demonstrates element highlighting by locating the "Demos" link and modifying its visual style using JavaScript execution.

Starting URL: http://jqueryui.com/

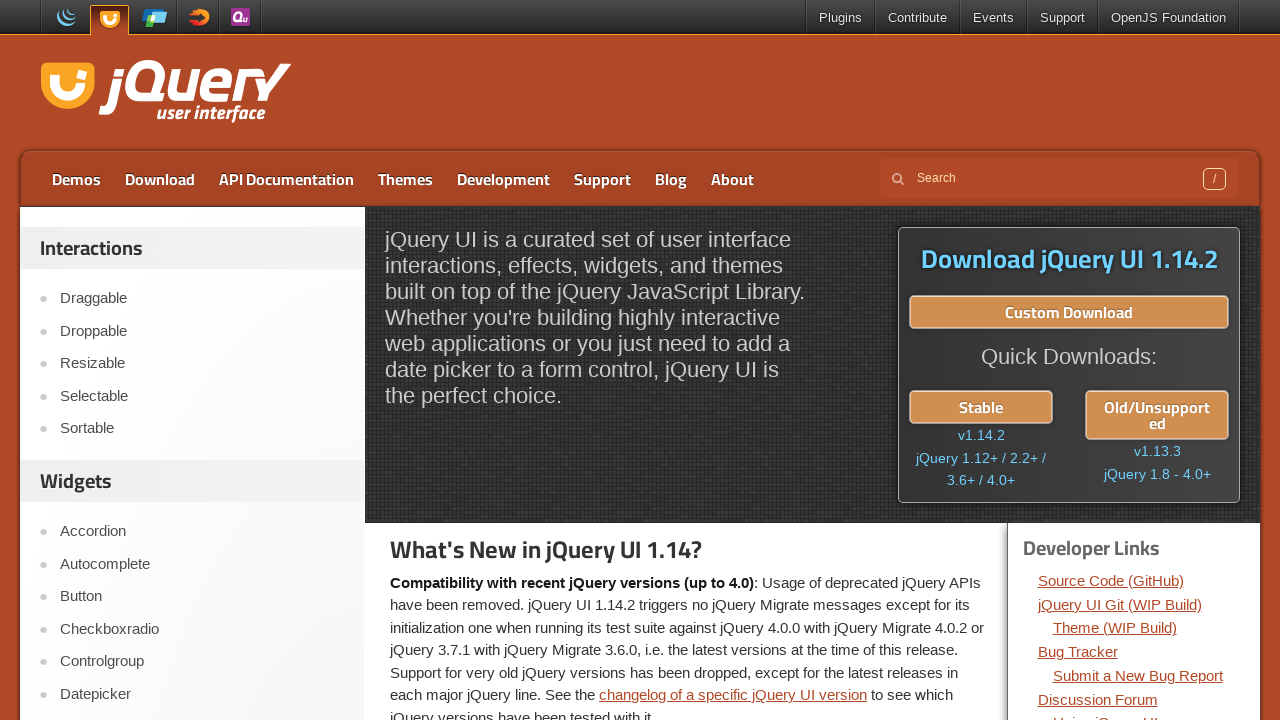

Waited for Demos link to be visible
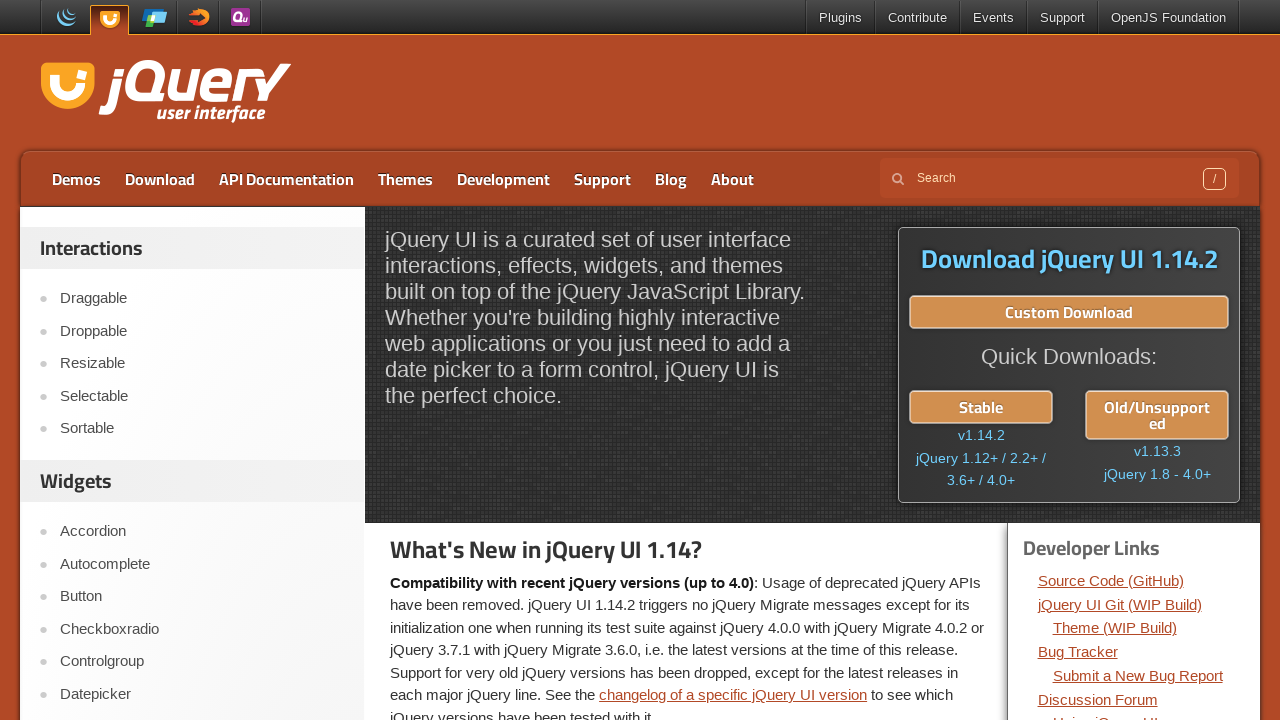

Located the Demos link element
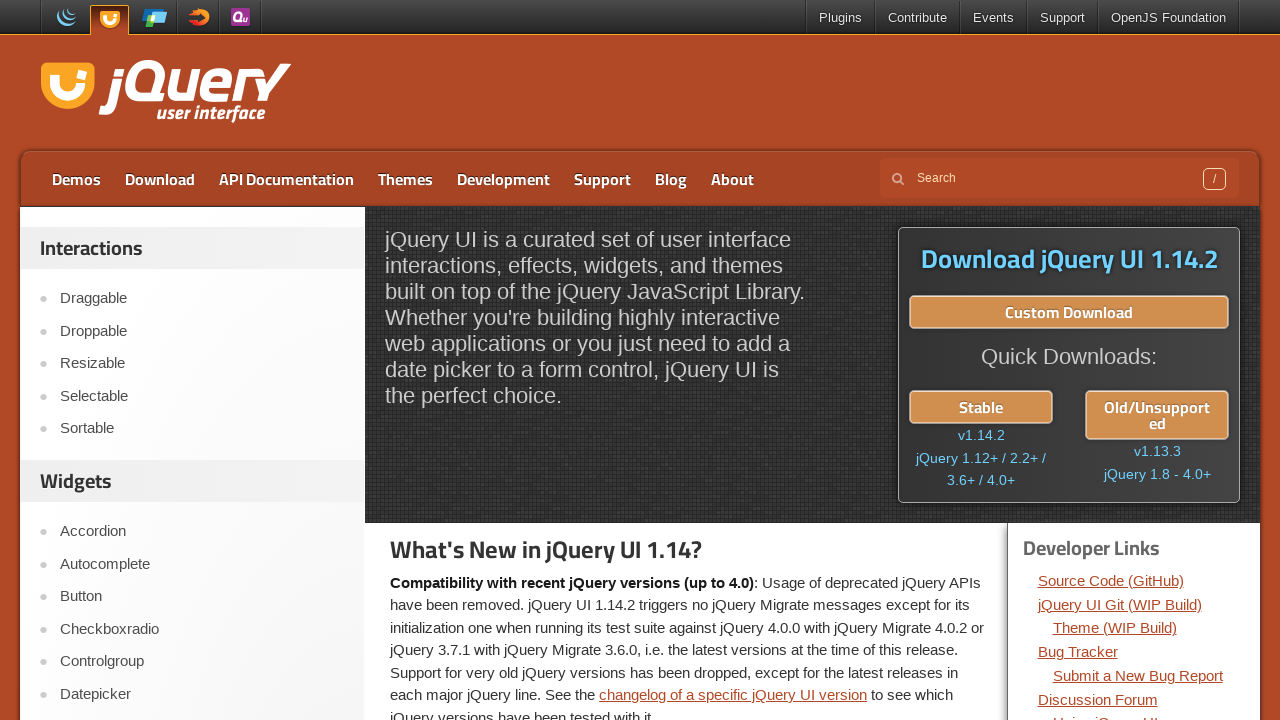

Applied highlight style to Demos link (iteration 1/5)
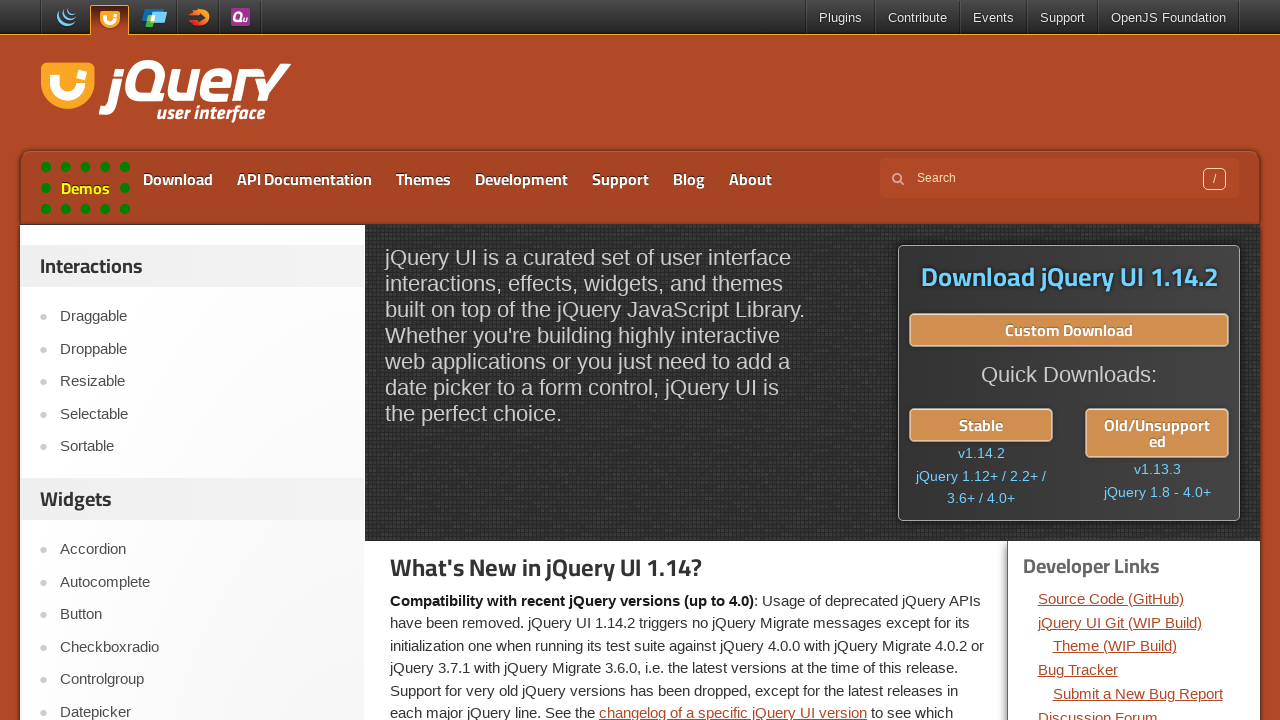

Waited 300ms to display highlight
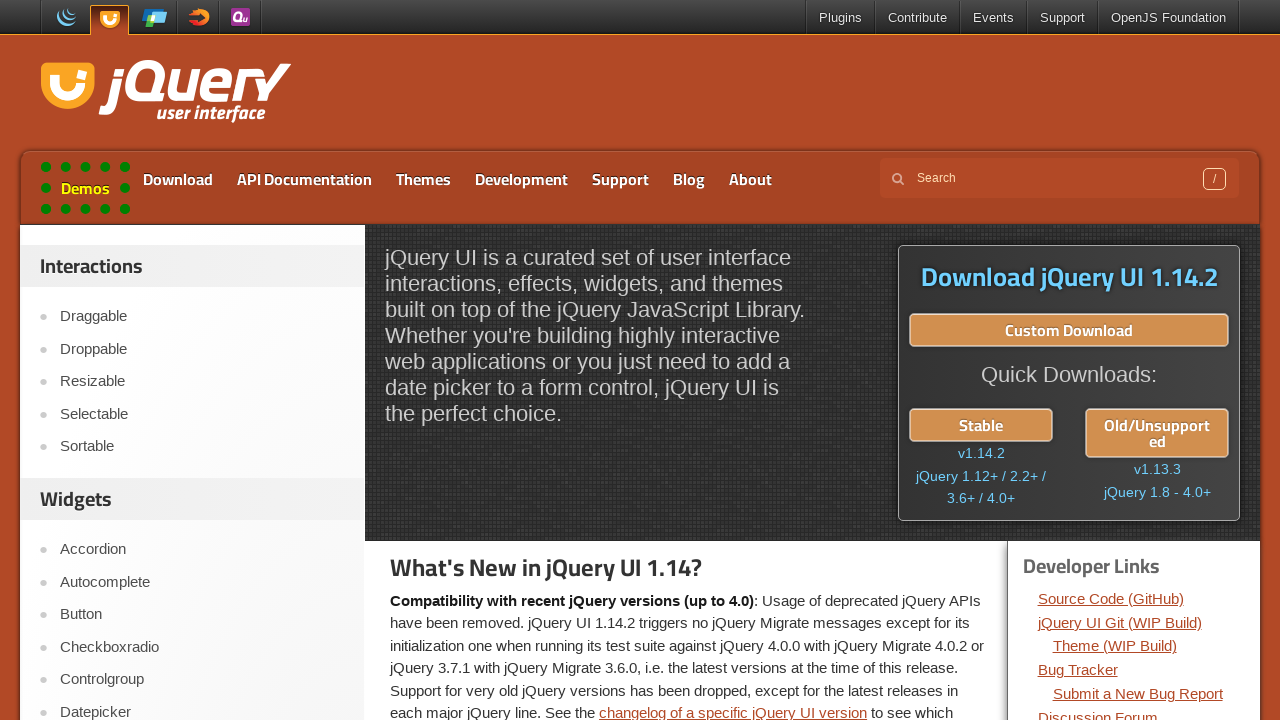

Removed highlight style from Demos link (iteration 1/5)
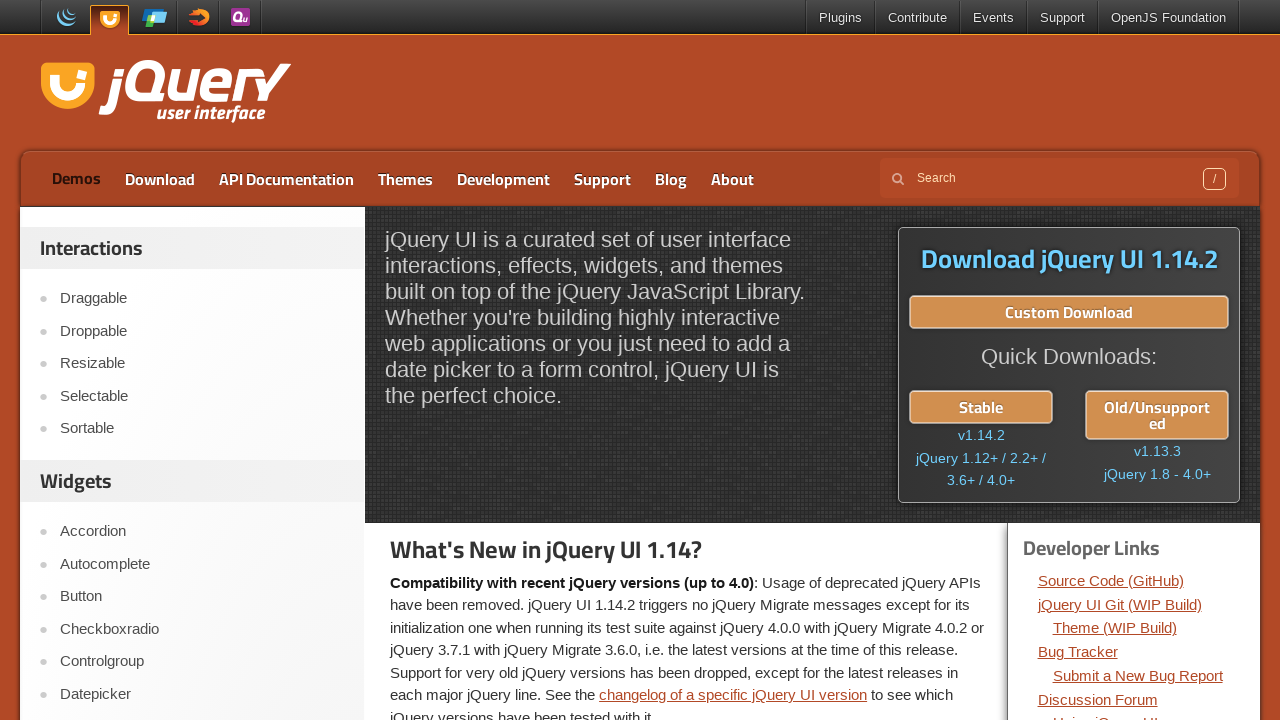

Waited 300ms before next highlight cycle
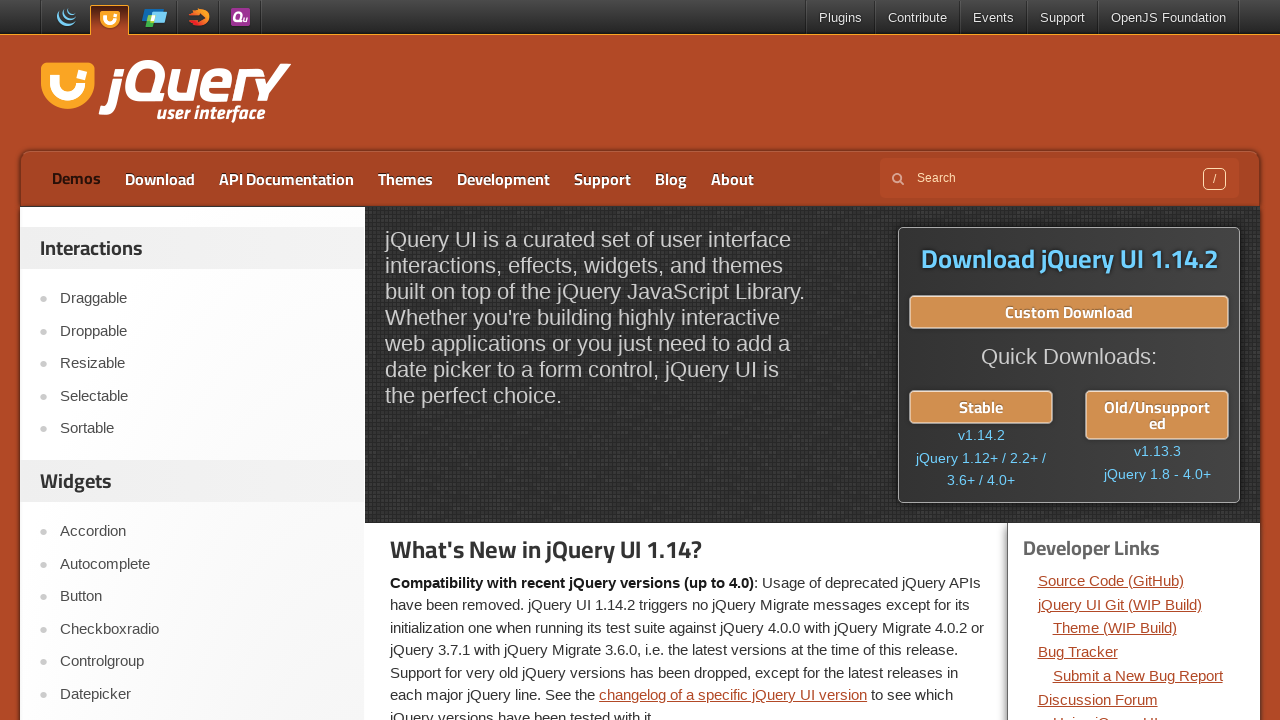

Applied highlight style to Demos link (iteration 2/5)
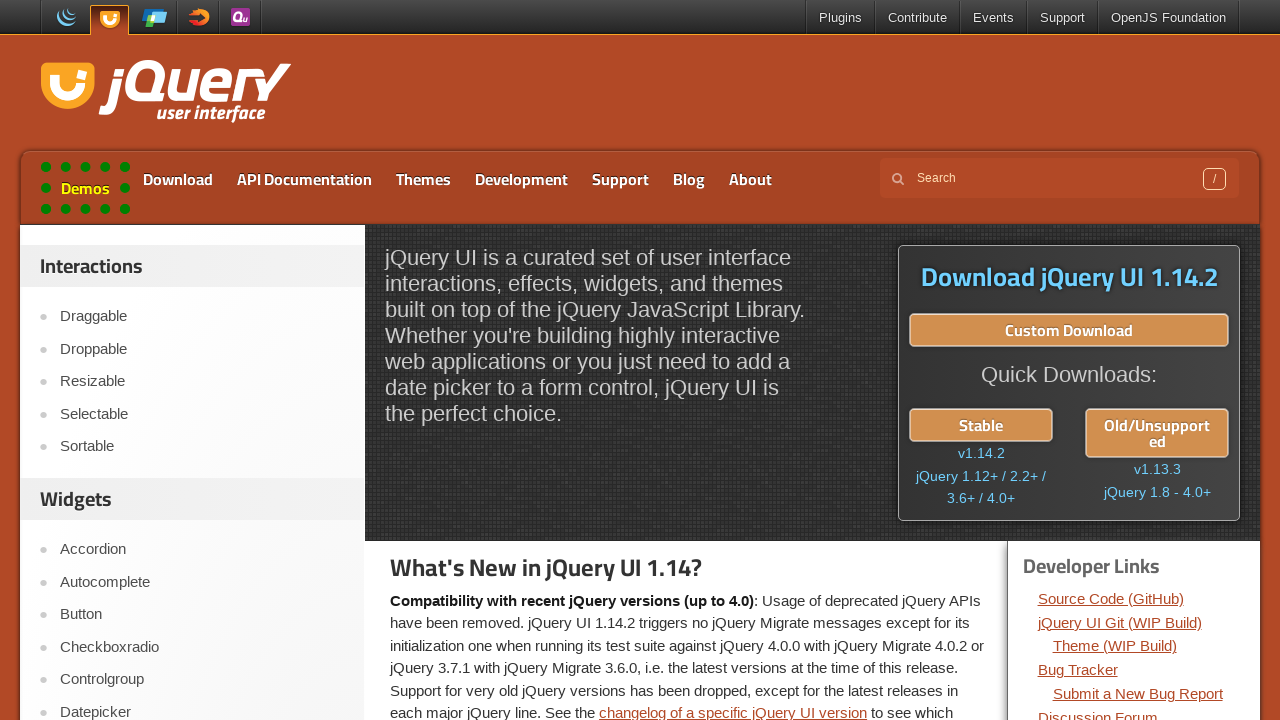

Waited 300ms to display highlight
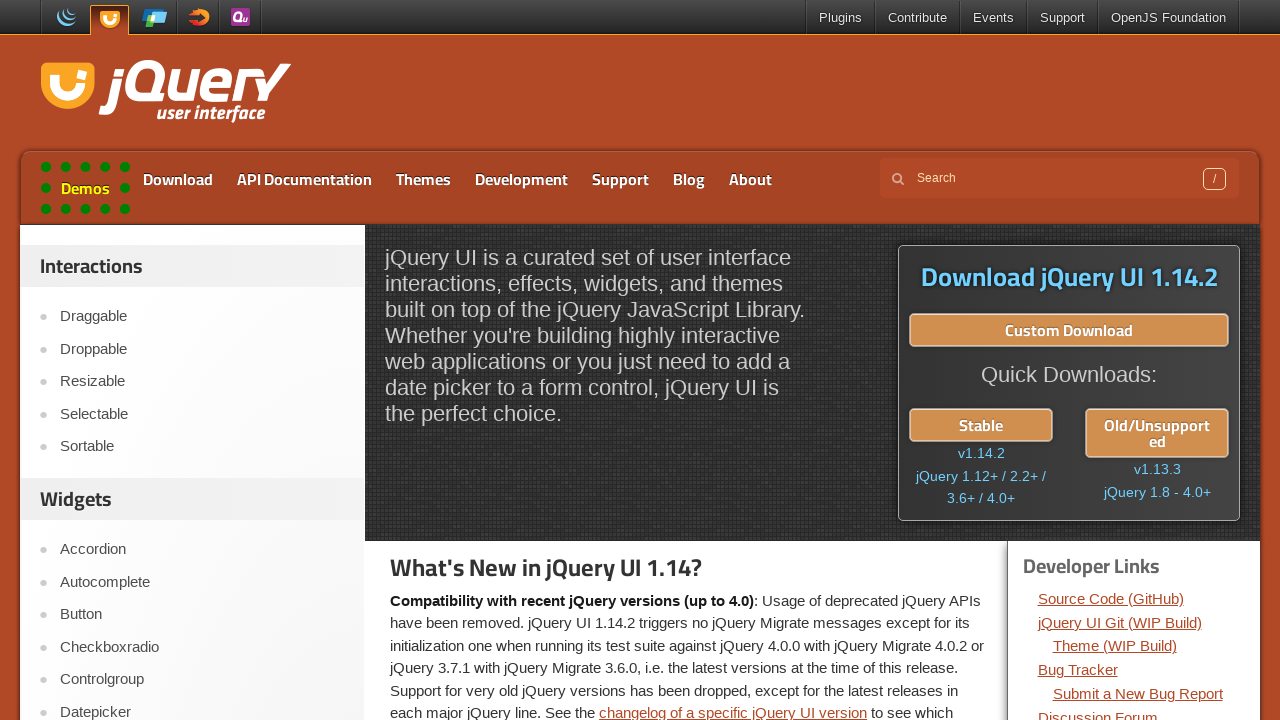

Removed highlight style from Demos link (iteration 2/5)
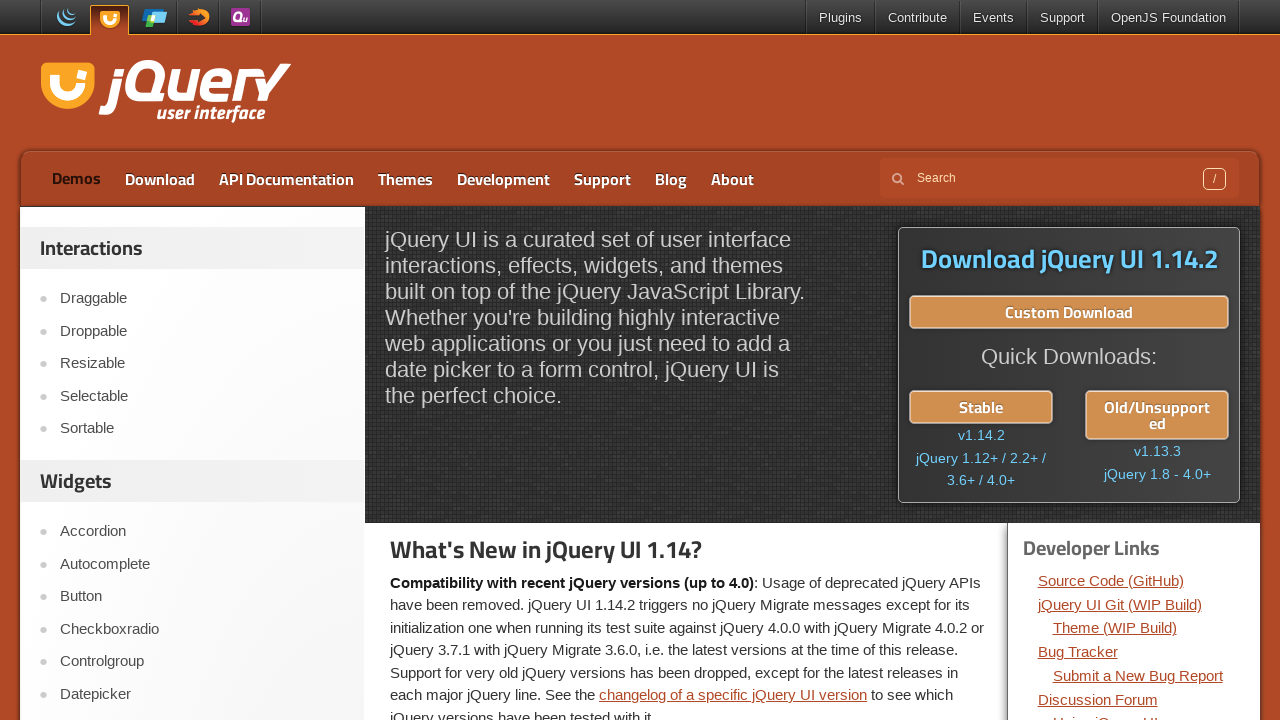

Waited 300ms before next highlight cycle
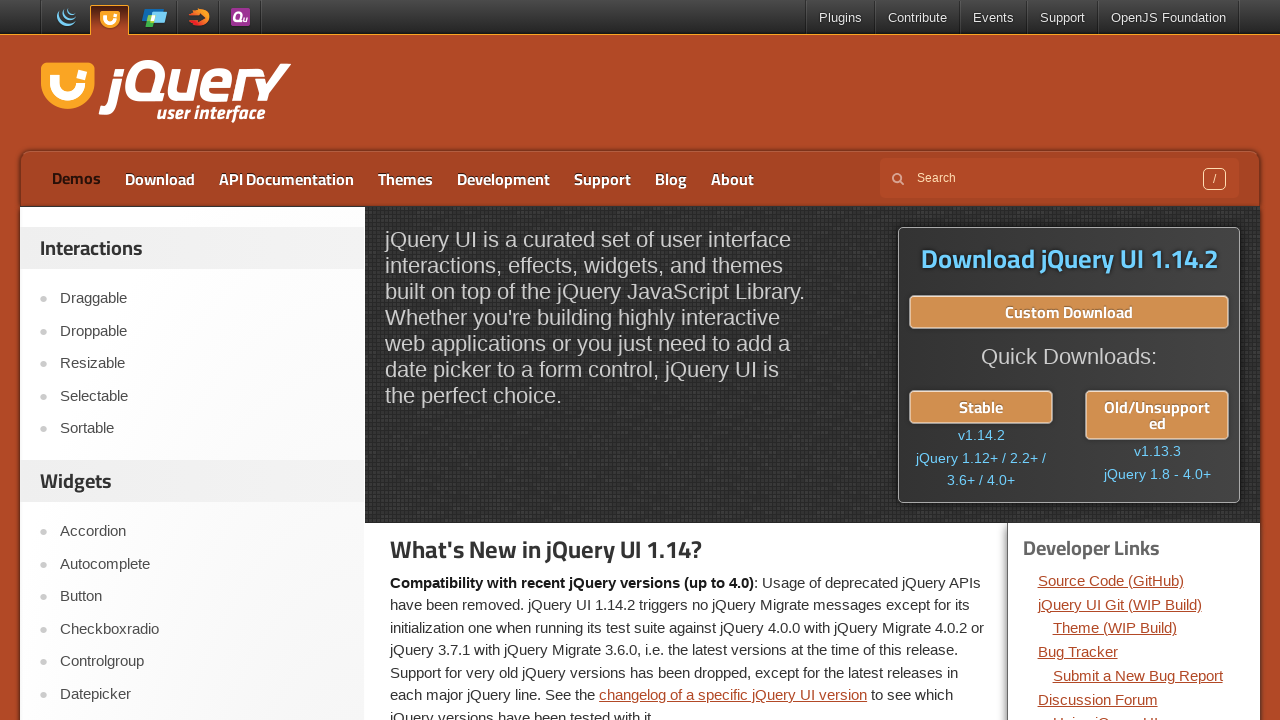

Applied highlight style to Demos link (iteration 3/5)
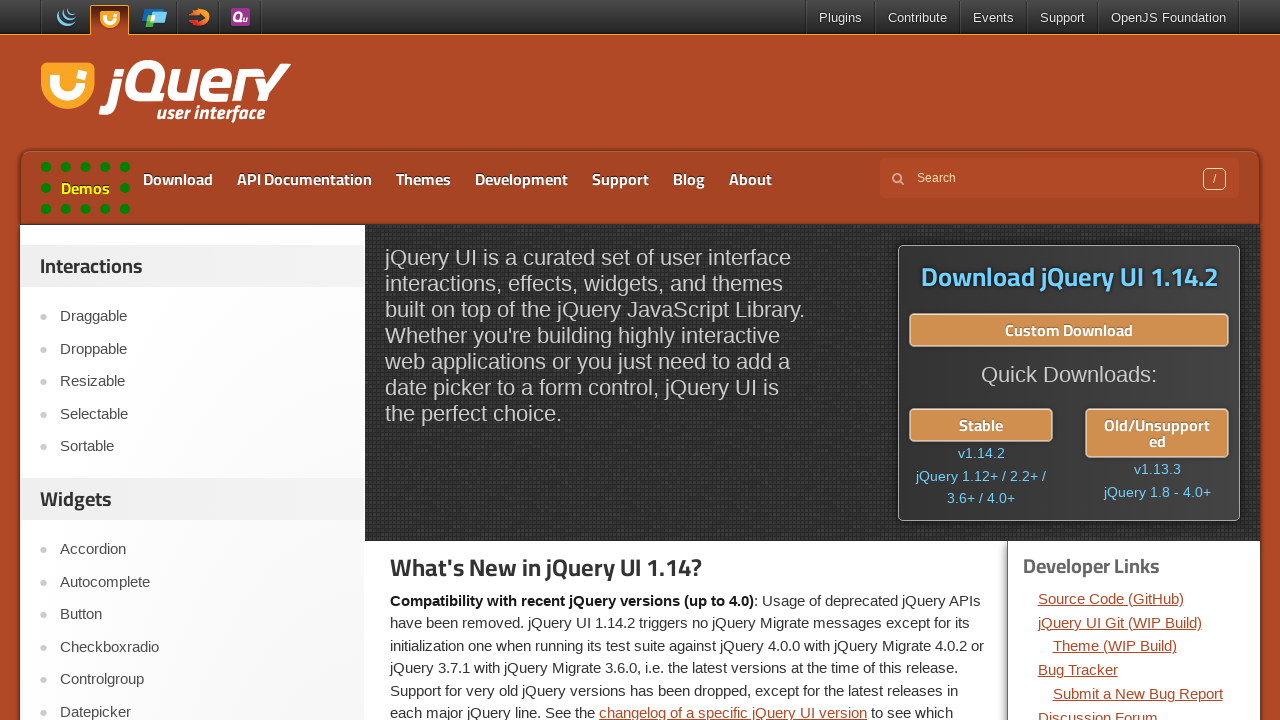

Waited 300ms to display highlight
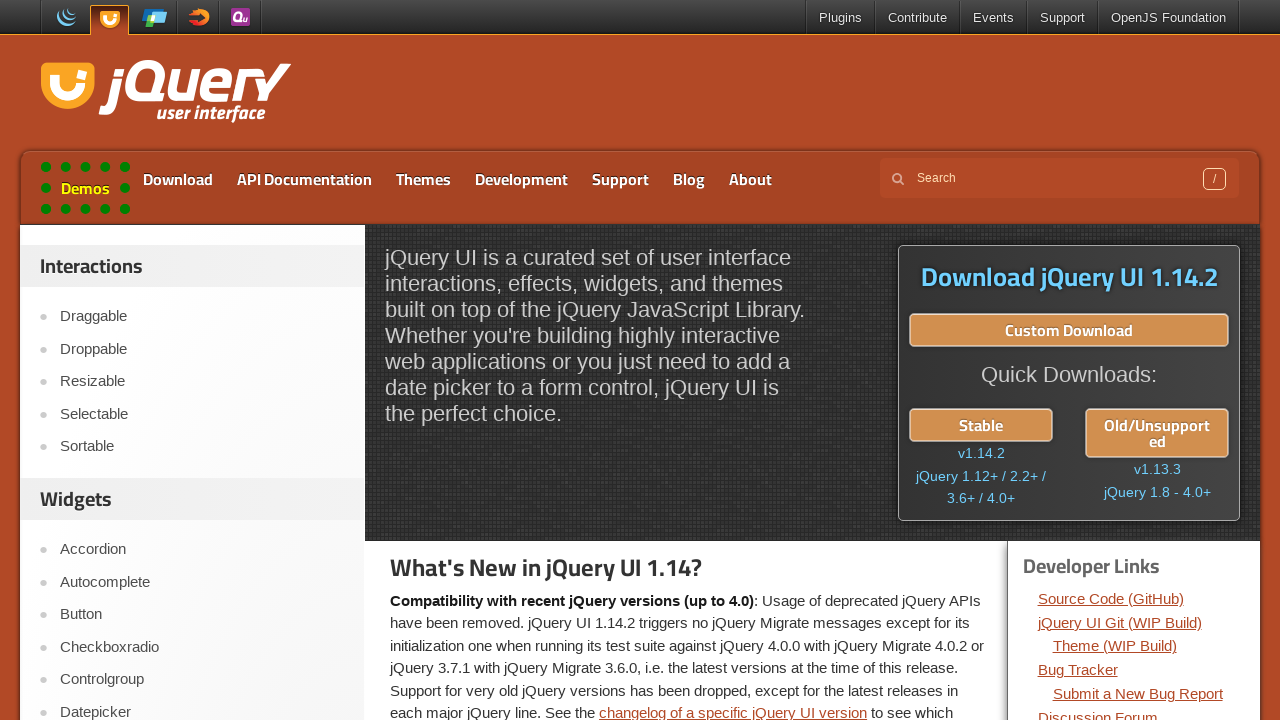

Removed highlight style from Demos link (iteration 3/5)
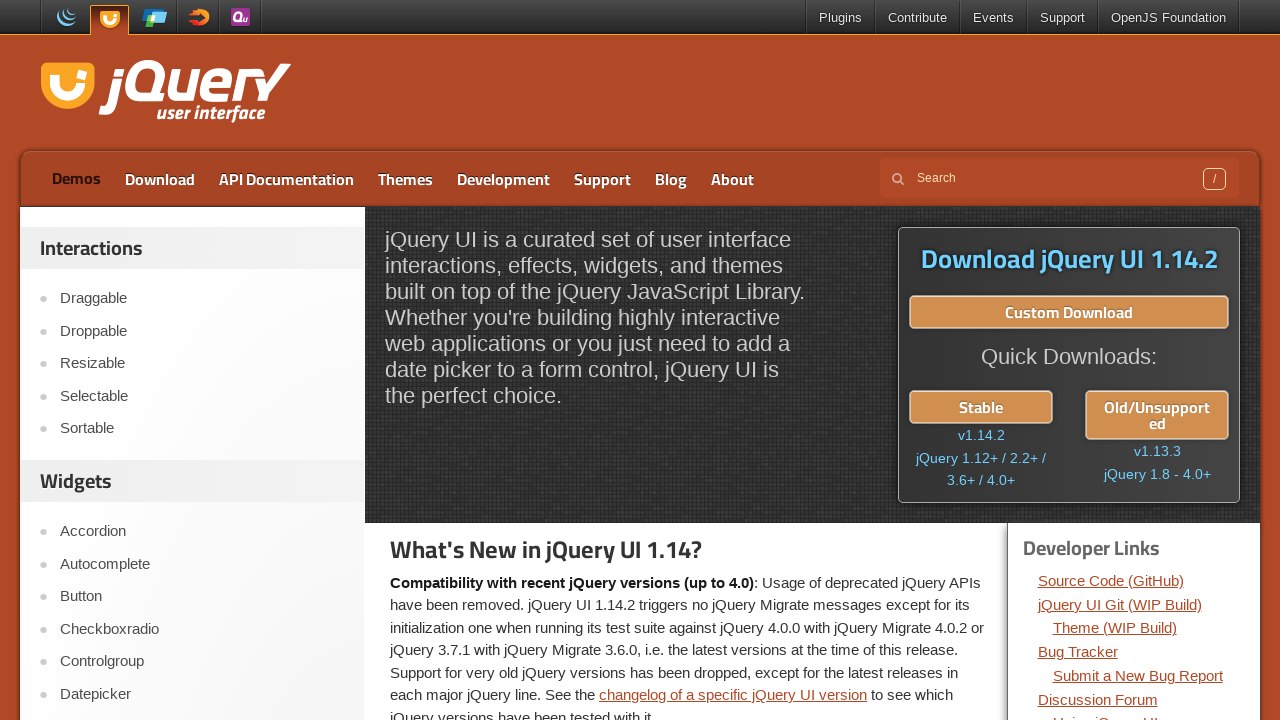

Waited 300ms before next highlight cycle
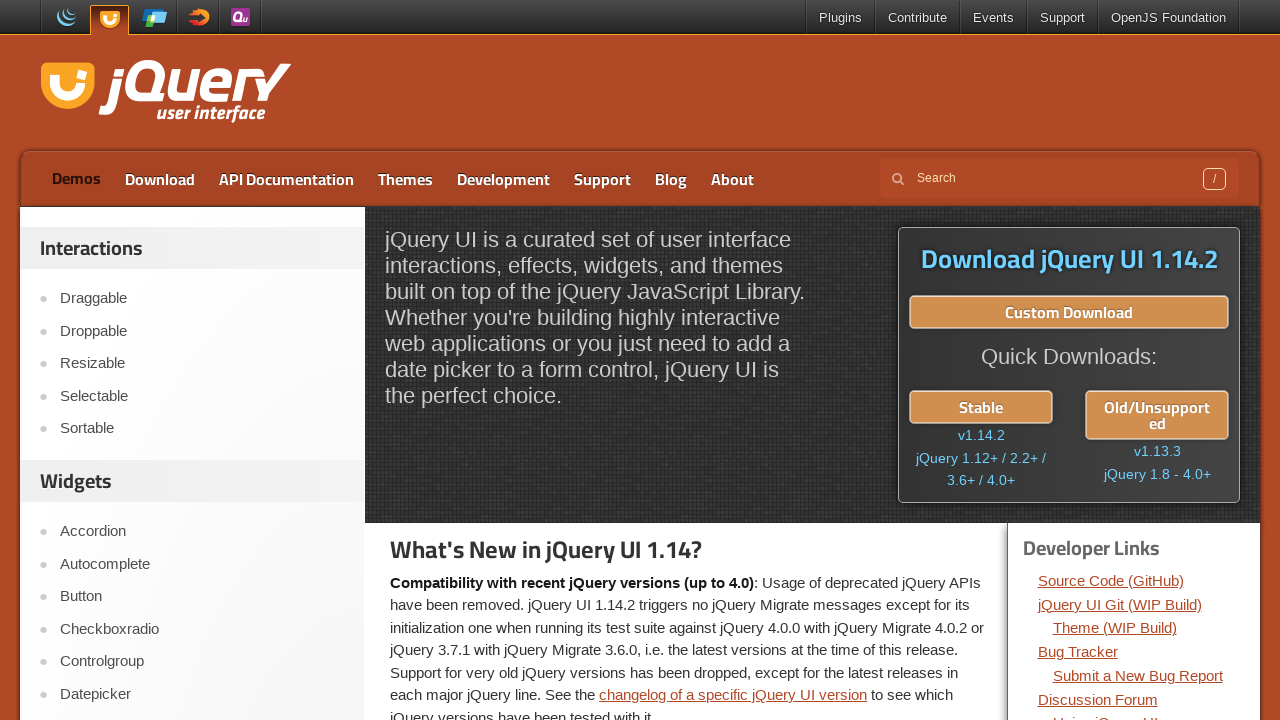

Applied highlight style to Demos link (iteration 4/5)
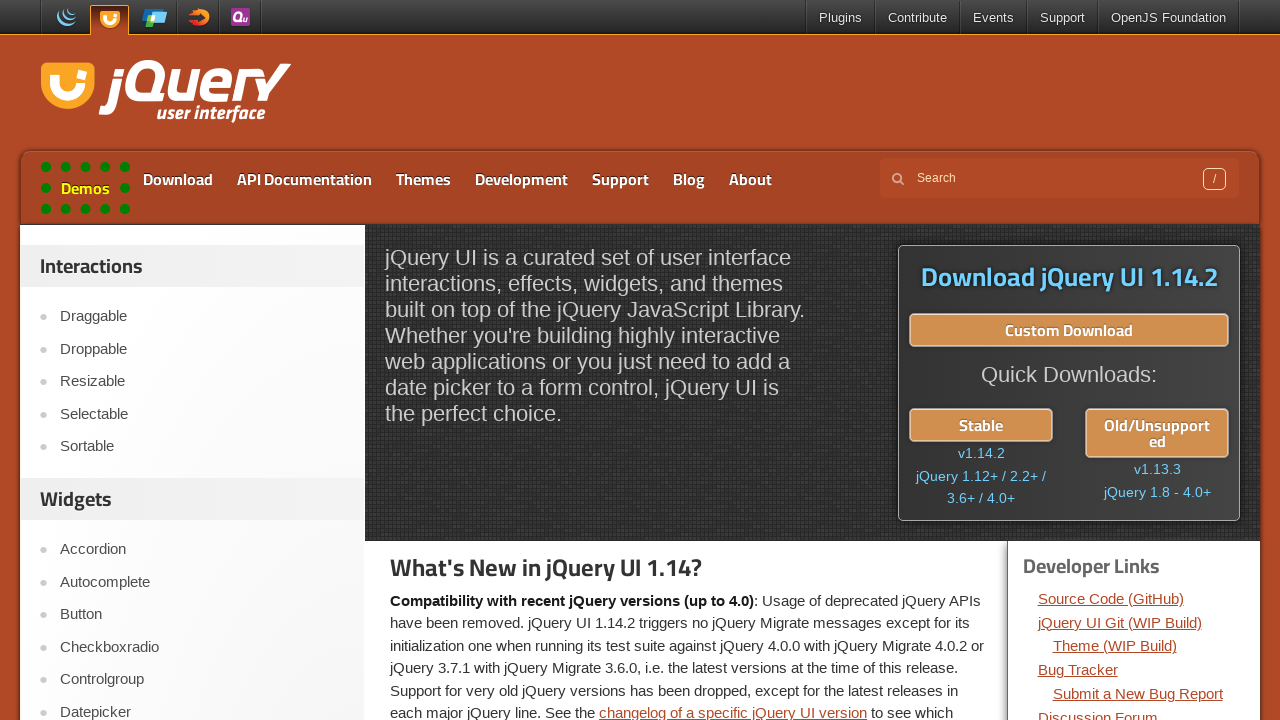

Waited 300ms to display highlight
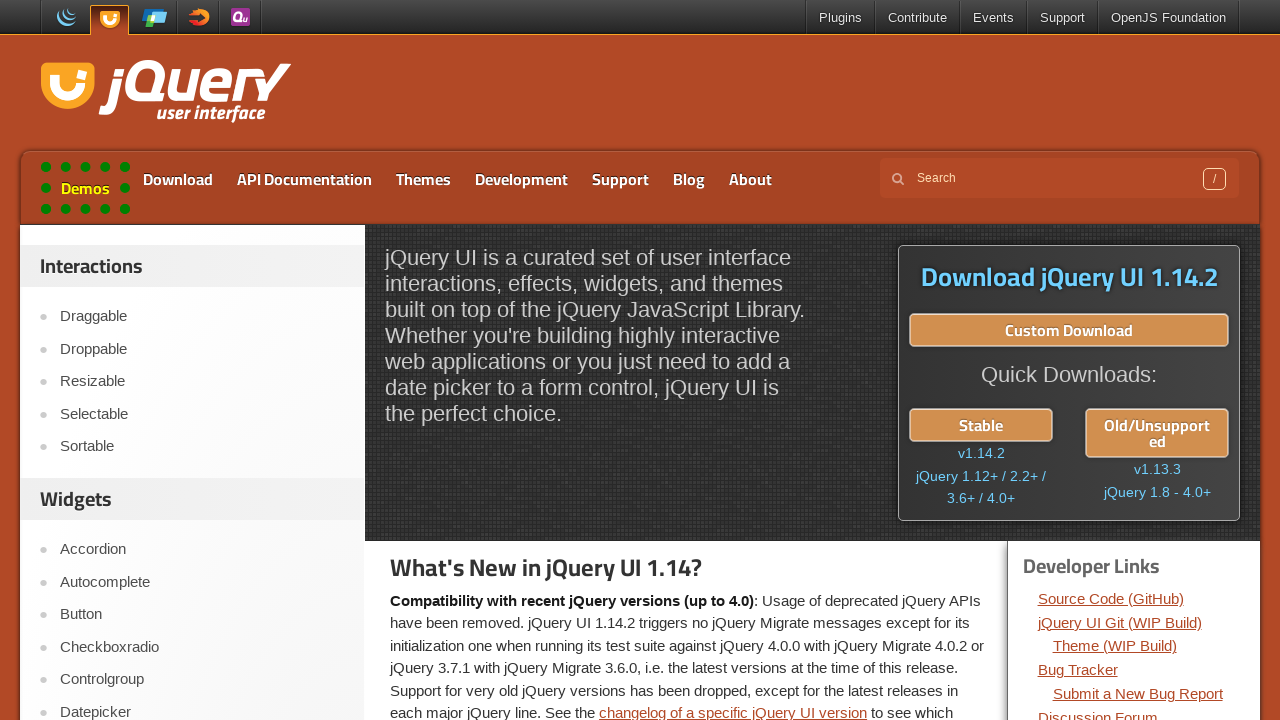

Removed highlight style from Demos link (iteration 4/5)
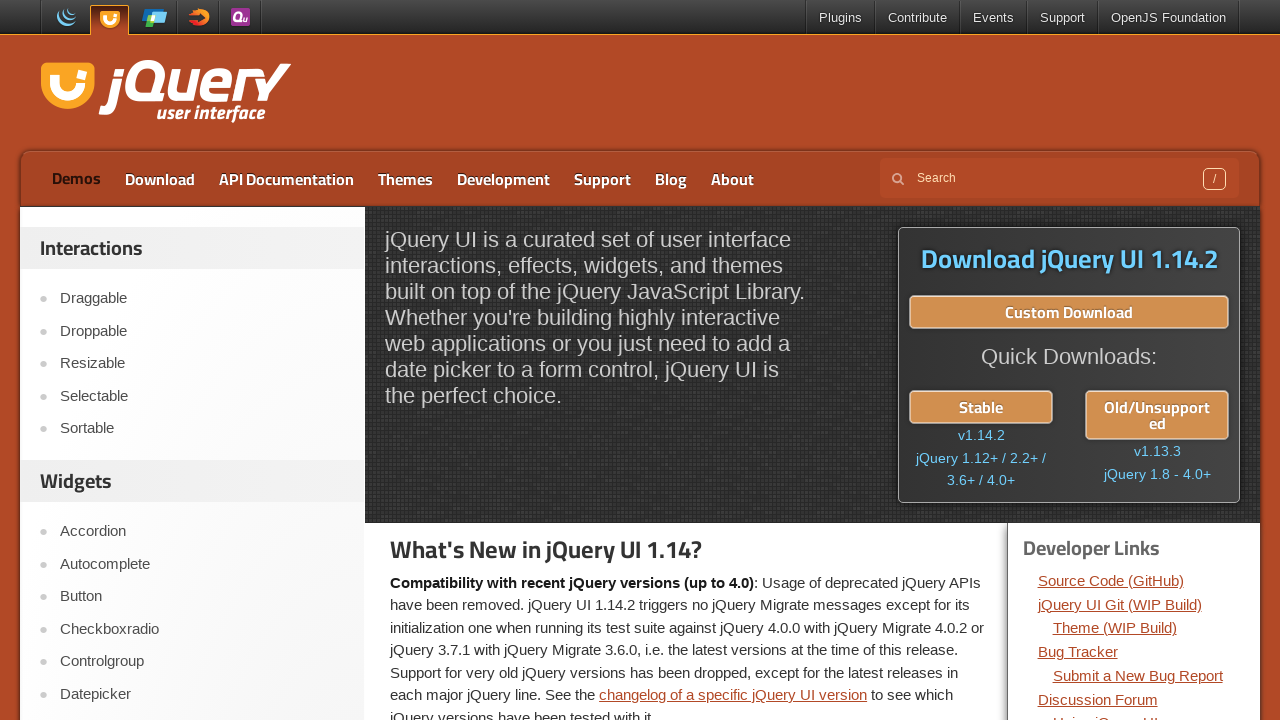

Waited 300ms before next highlight cycle
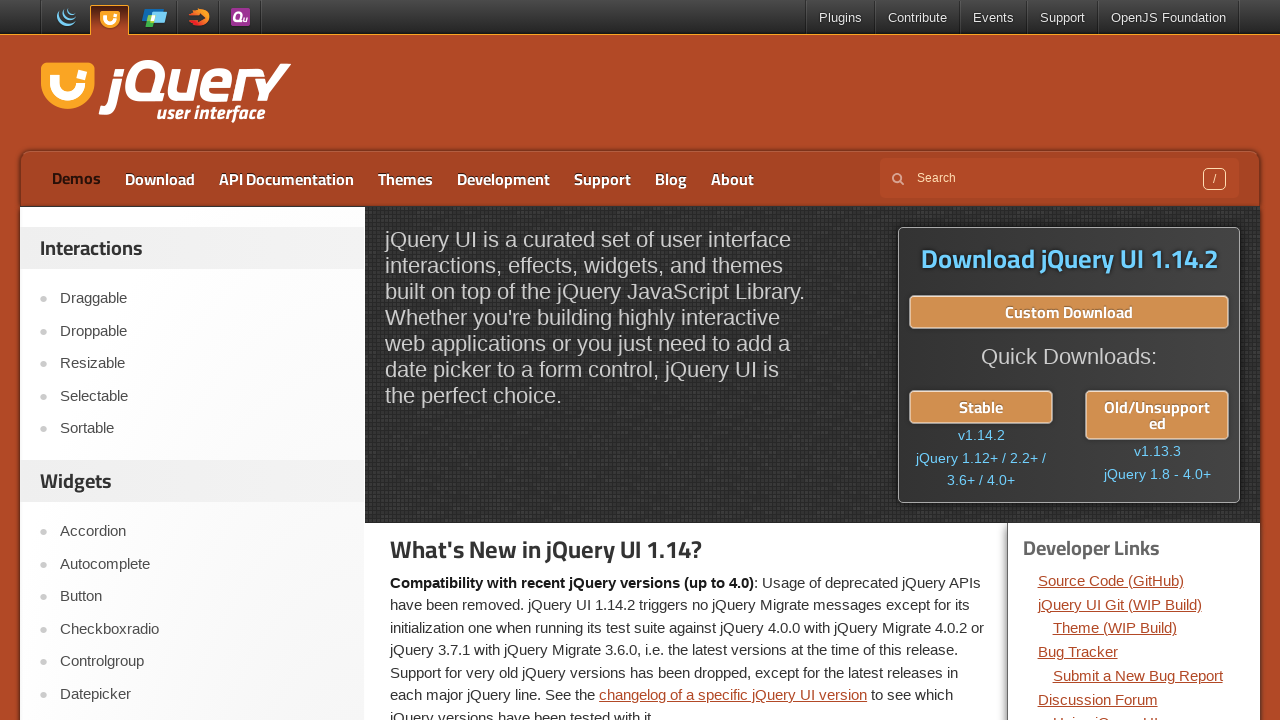

Applied highlight style to Demos link (iteration 5/5)
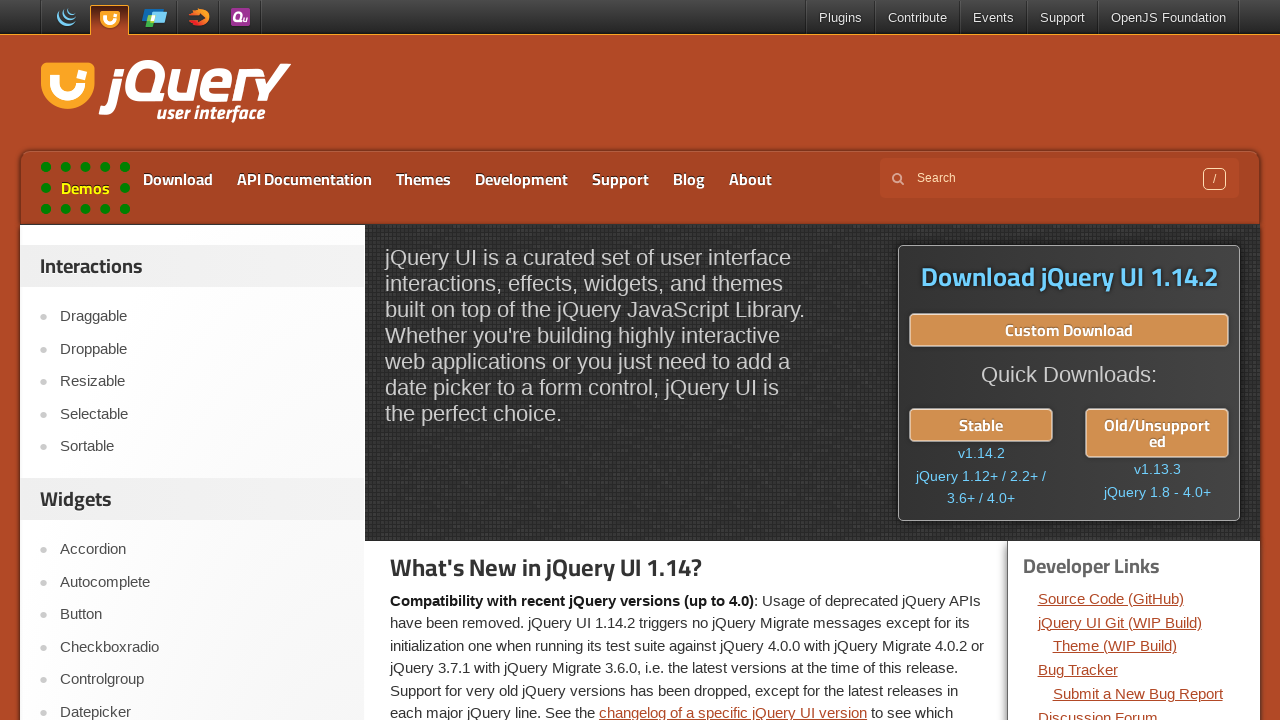

Waited 300ms to display highlight
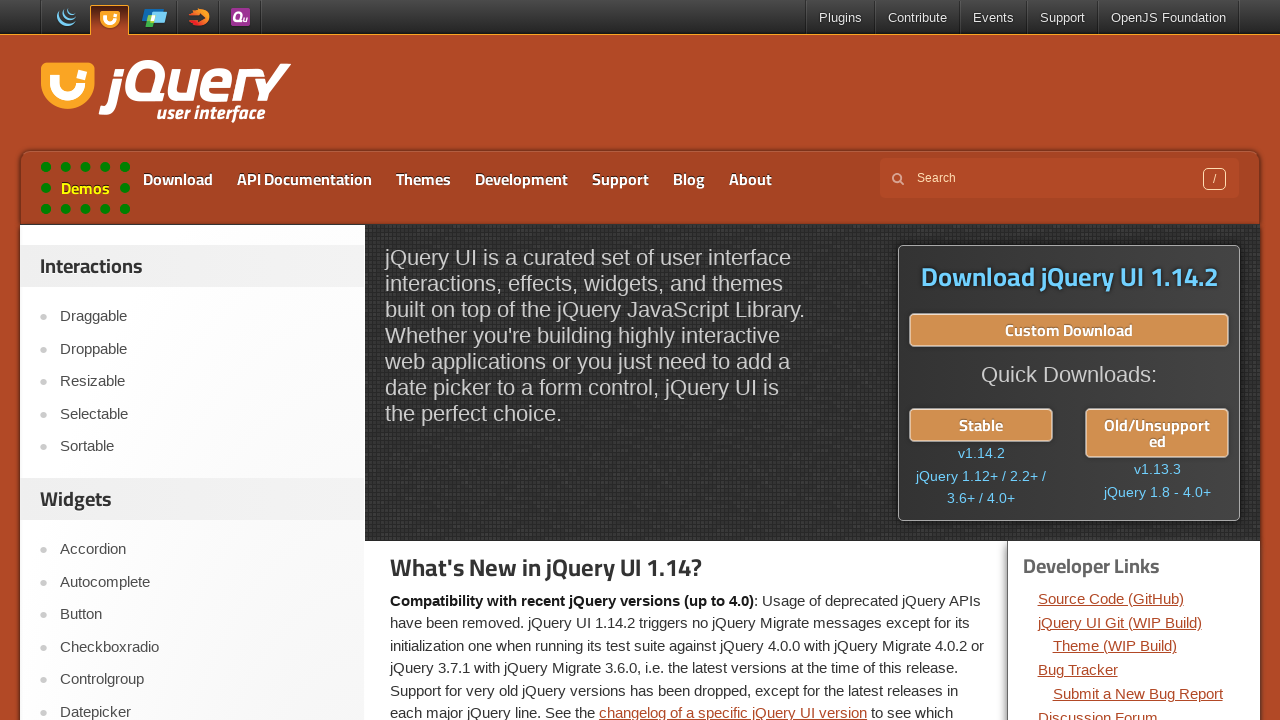

Removed highlight style from Demos link (iteration 5/5)
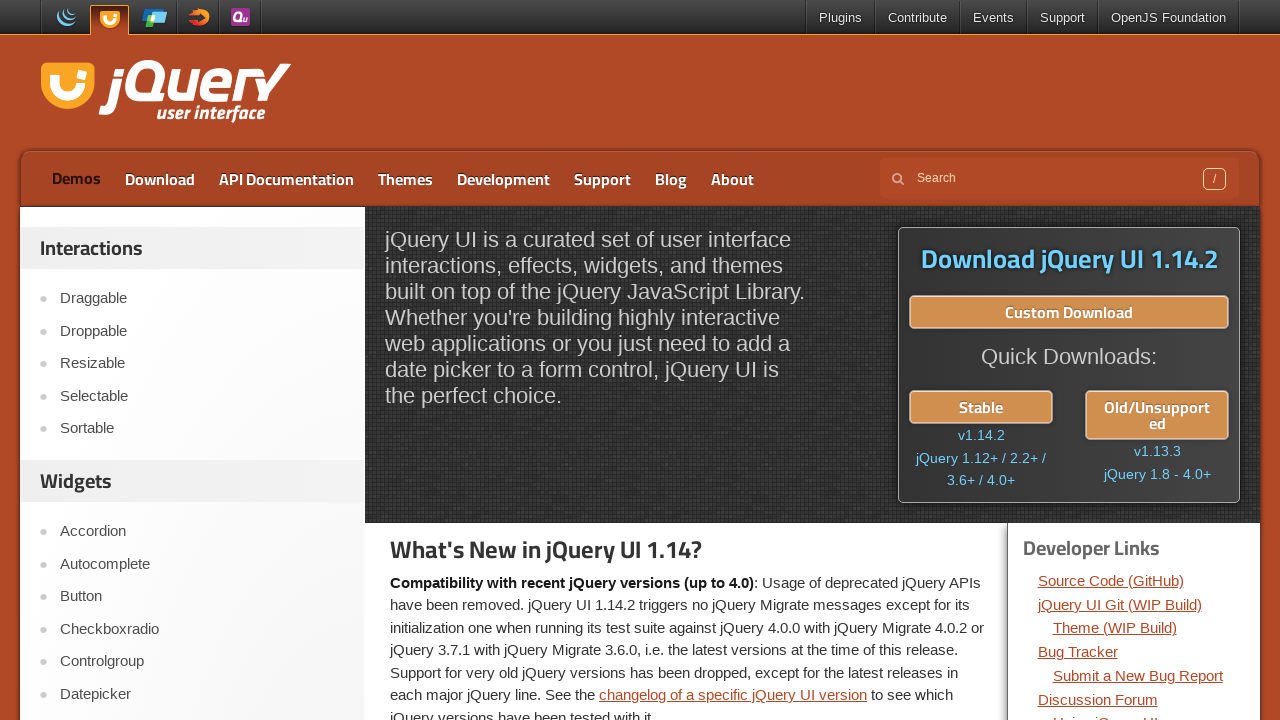

Waited 300ms before next highlight cycle
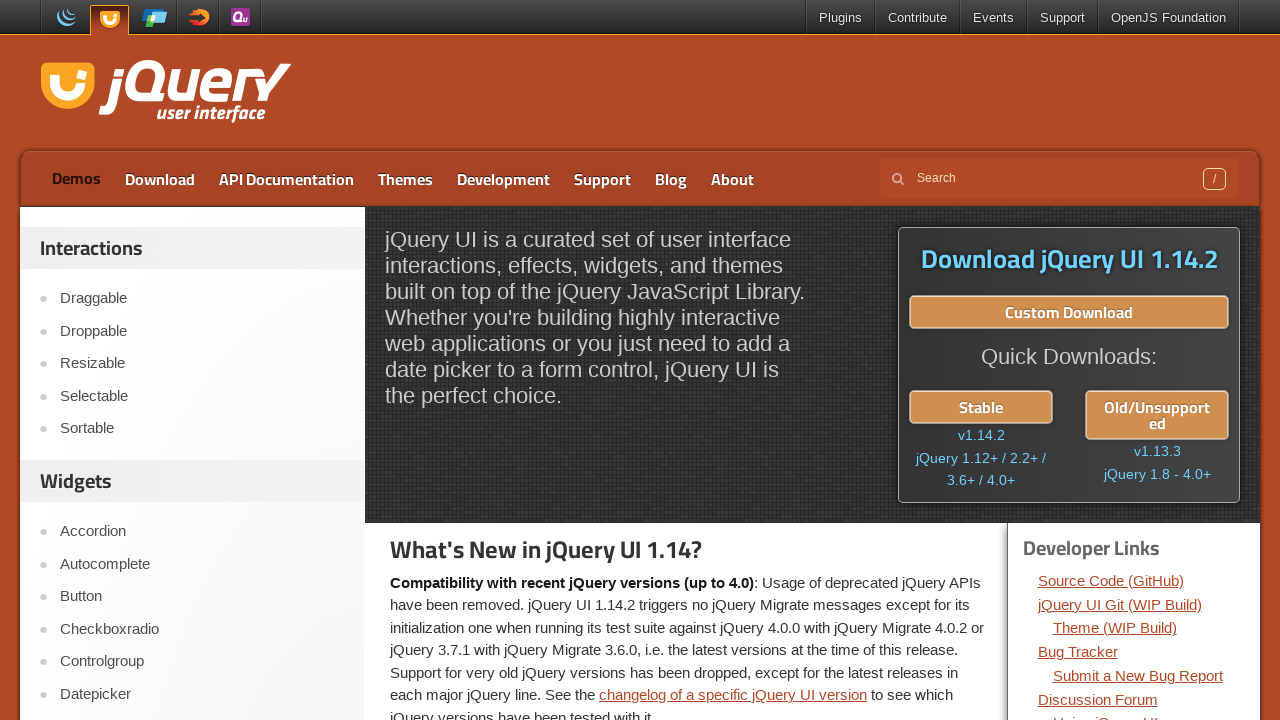

Clicked on the Demos link at (76, 179) on text=Demos
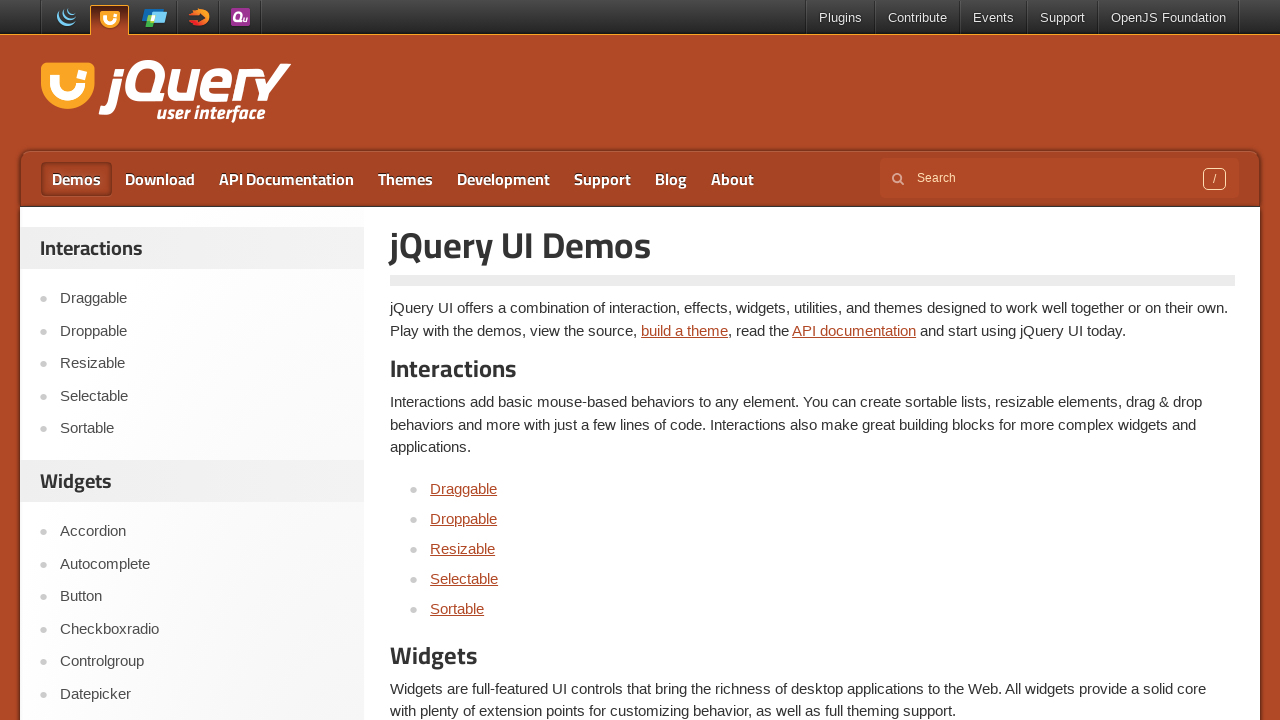

Navigation completed and page is idle
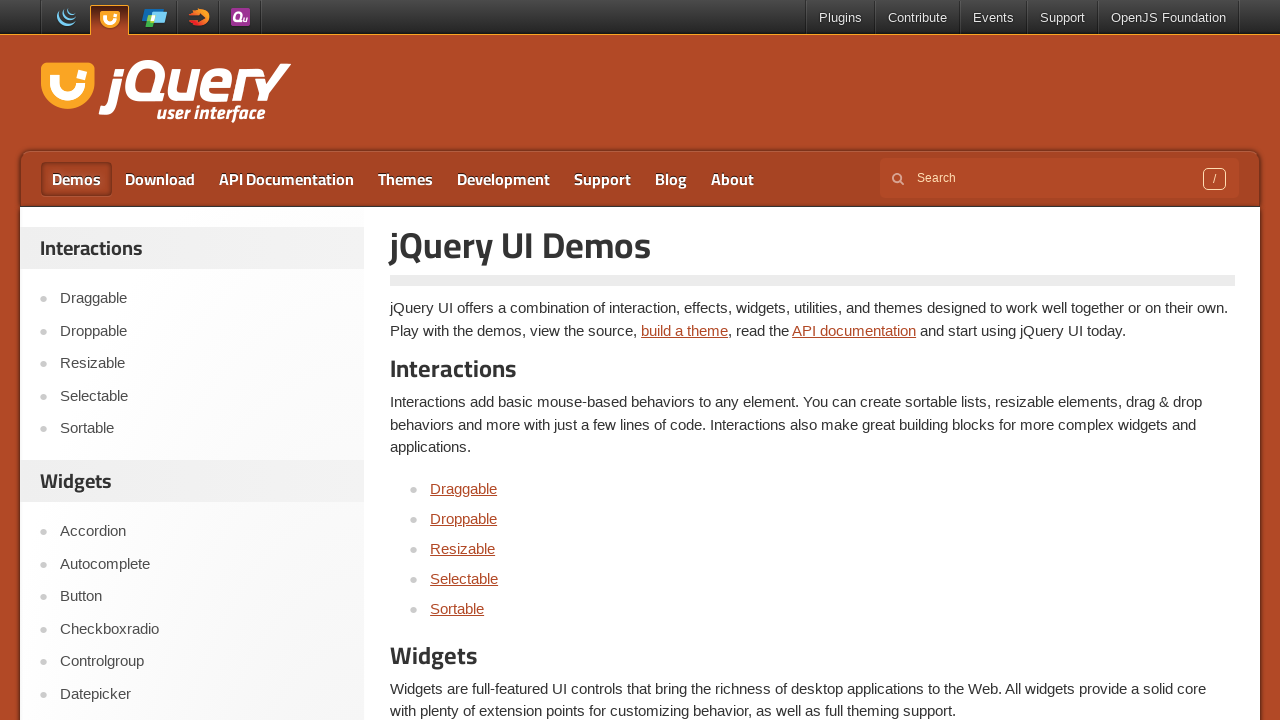

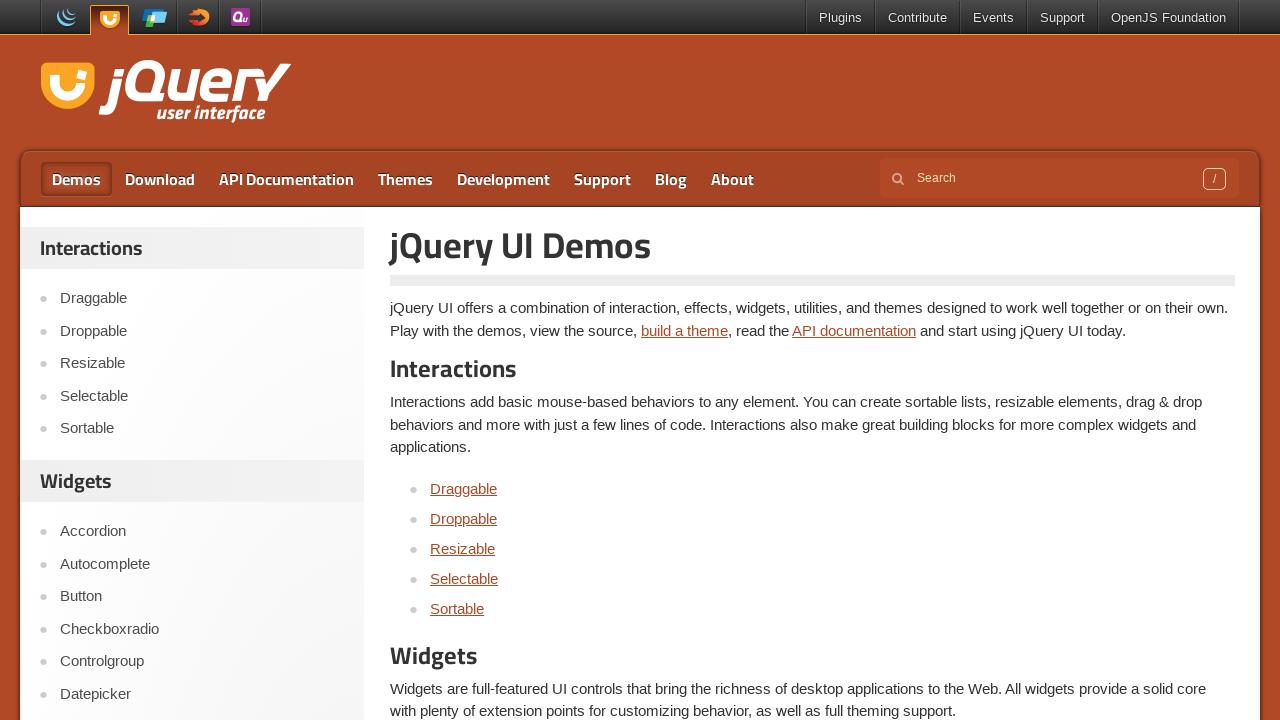